Navigates to iPad product page, clicks Add to Cart button, and verifies the cart icon updates with item count and price

Starting URL: https://gettop.us/product/ipad/

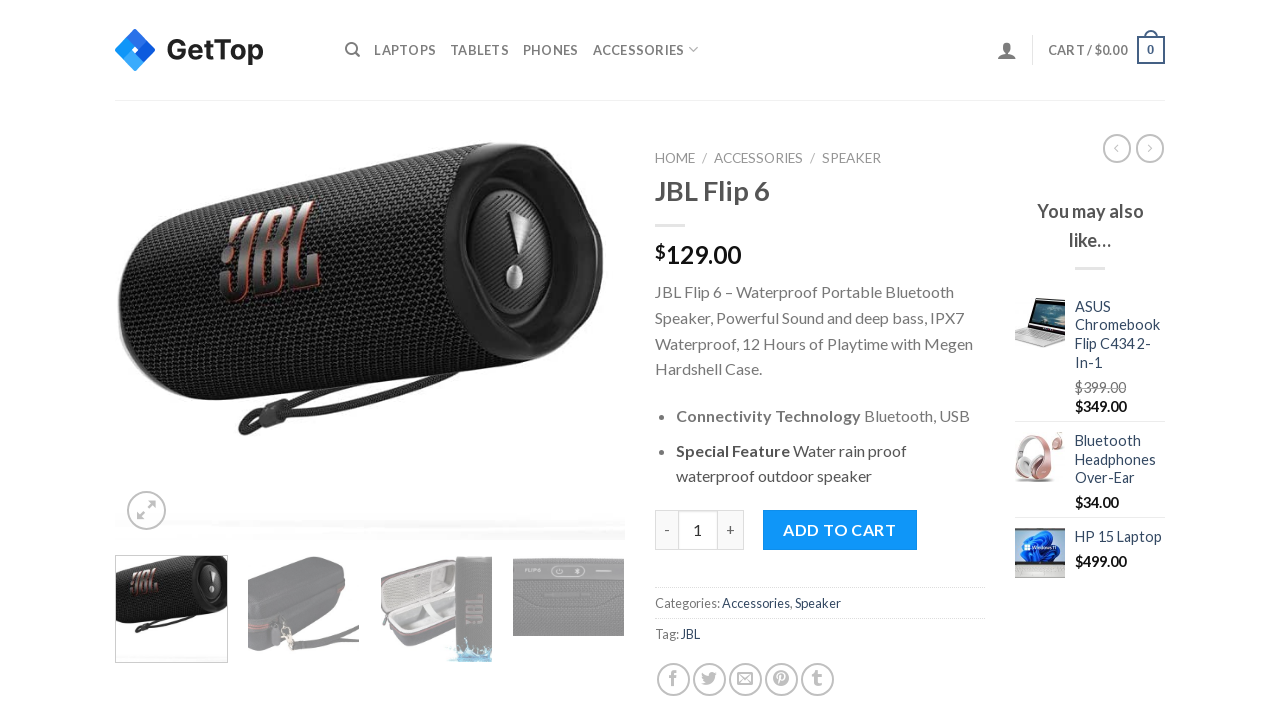

Clicked Add to Cart button for iPad product at (840, 530) on button.single_add_to_cart_button.button.alt
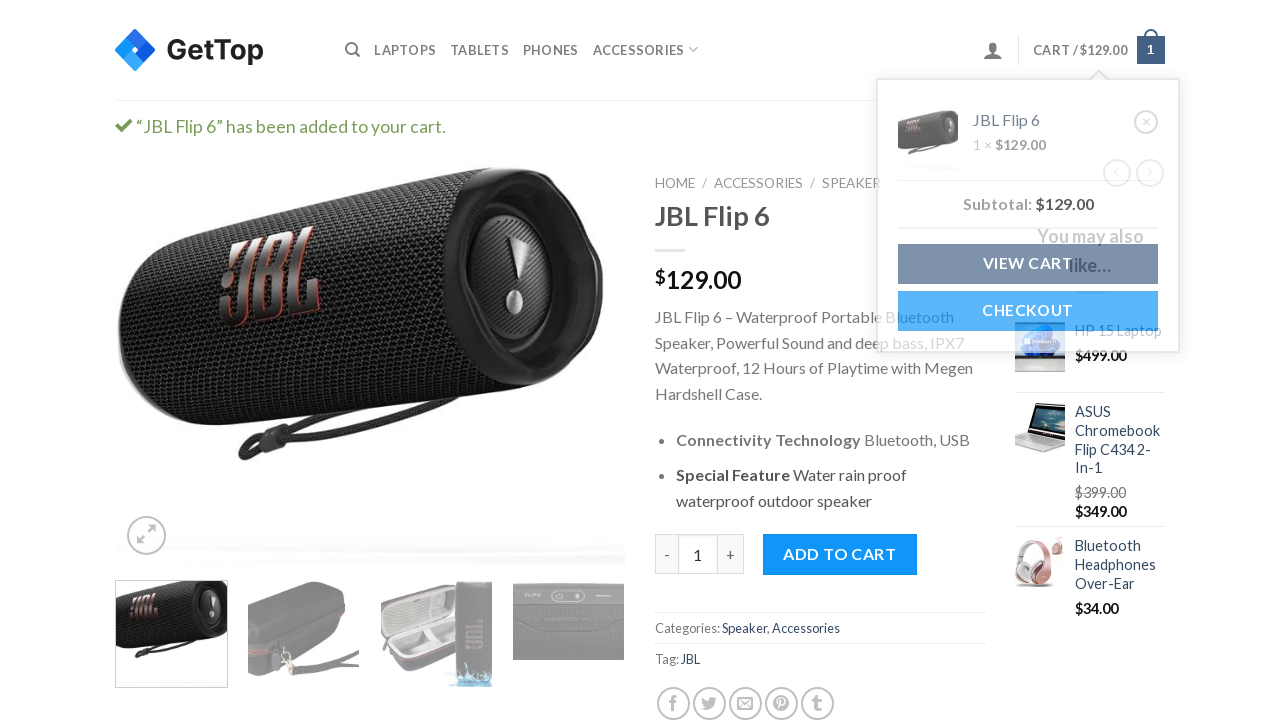

Cart price element loaded, confirming cart updated
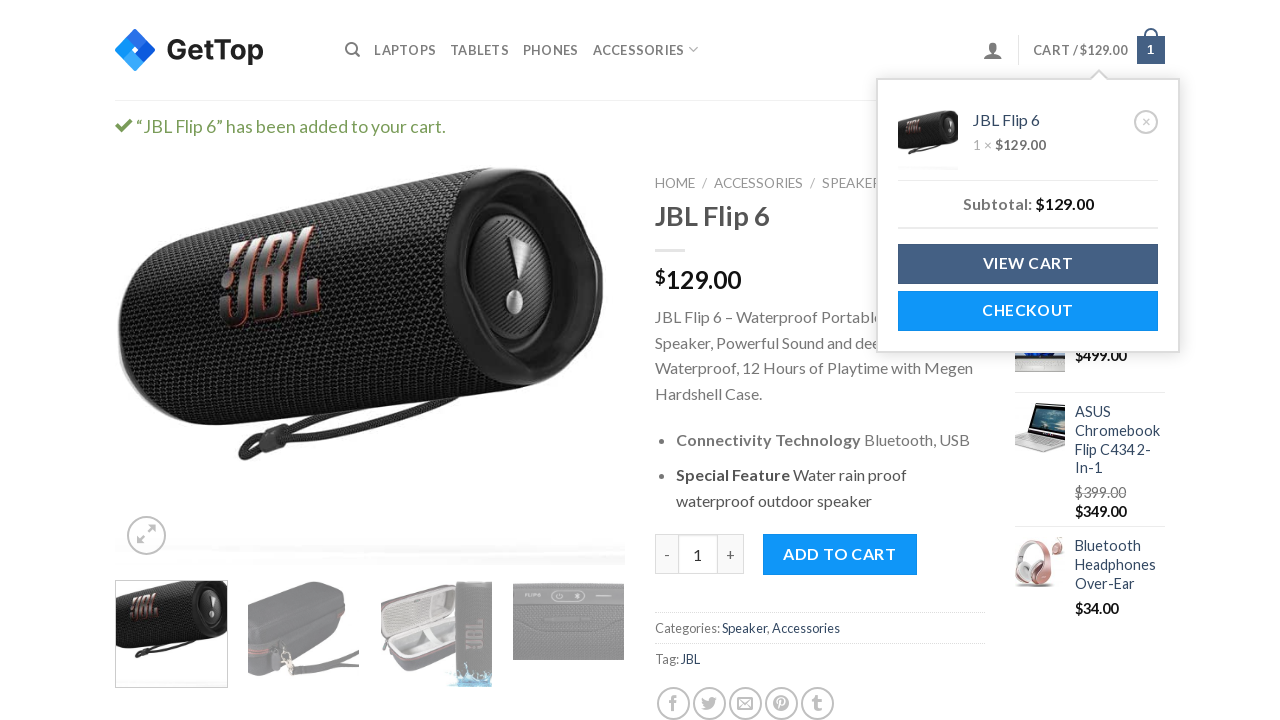

Cart icon with item count is visible
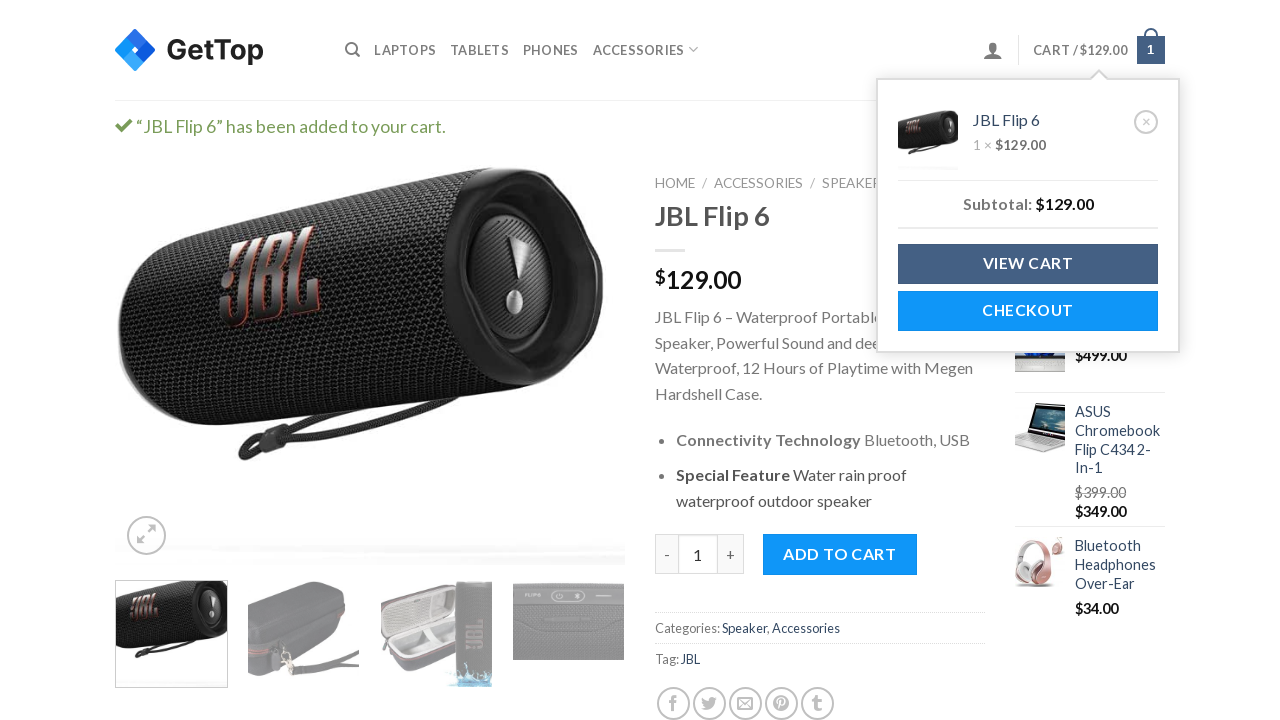

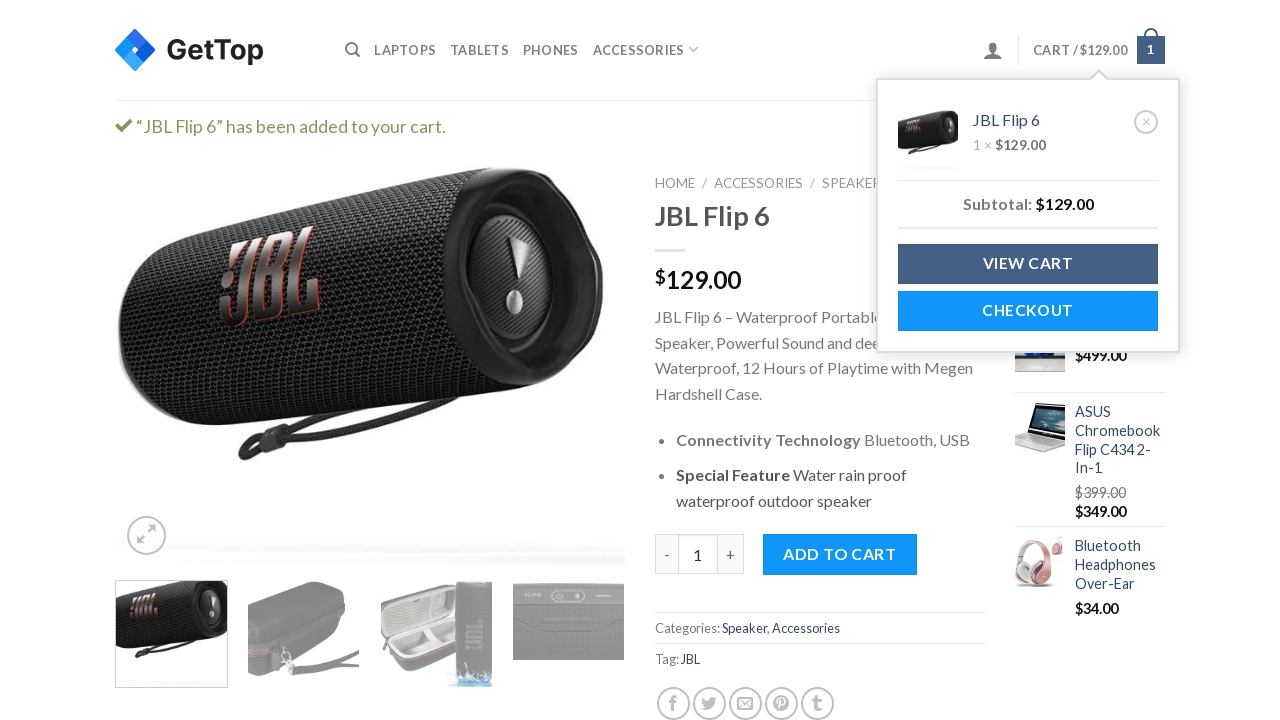